Tests alert handling by clicking a button that triggers an alert and accepting it

Starting URL: https://demoqa.com/alerts

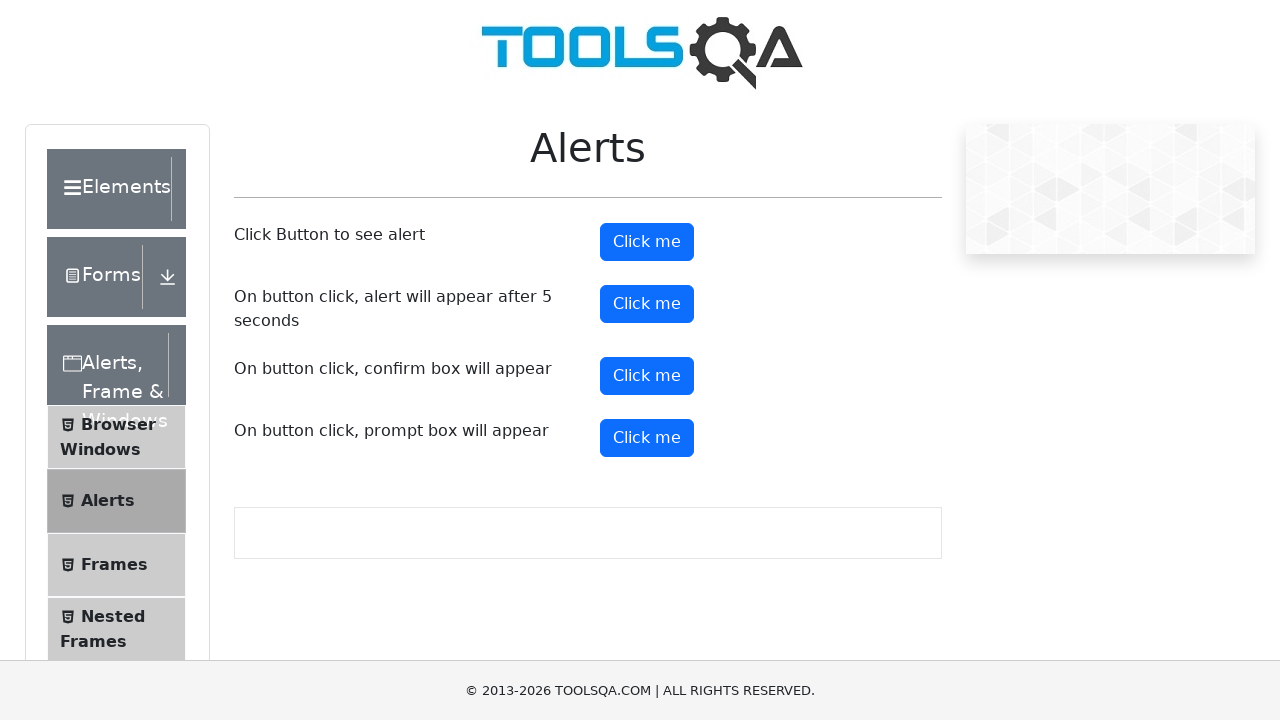

Set up dialog handler to accept alerts
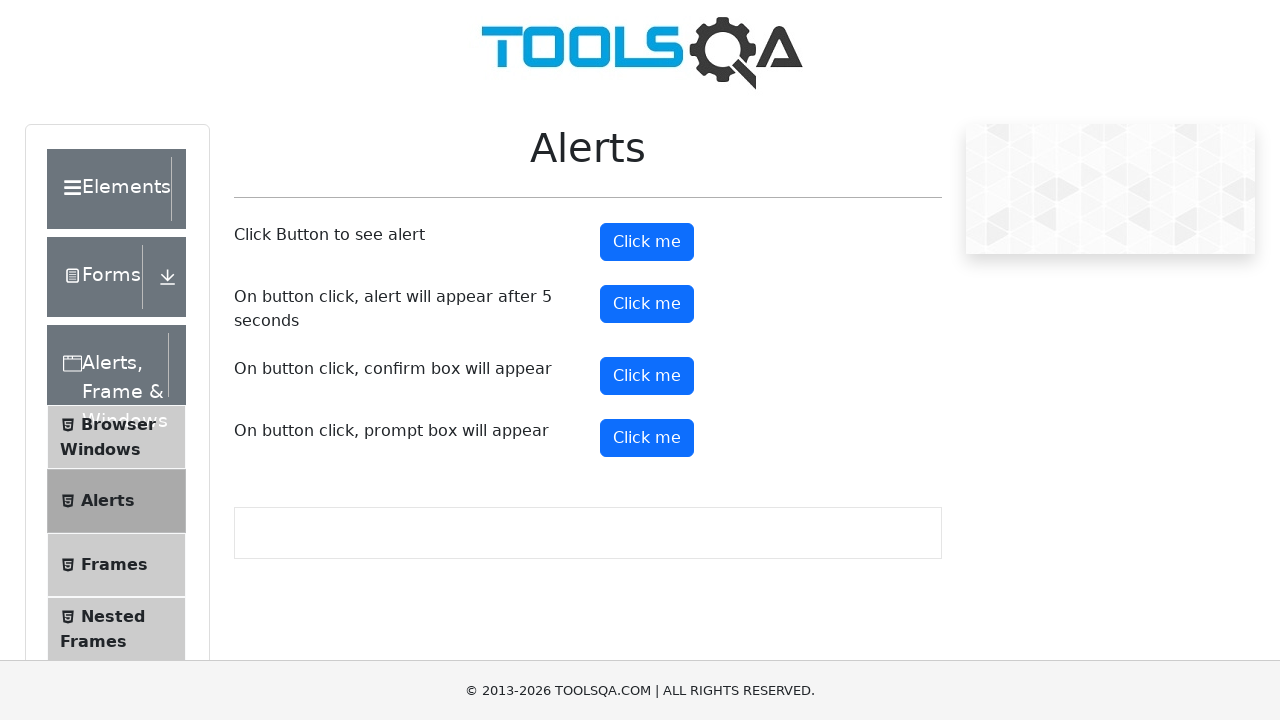

Clicked alert button to trigger the alert at (647, 242) on #alertButton
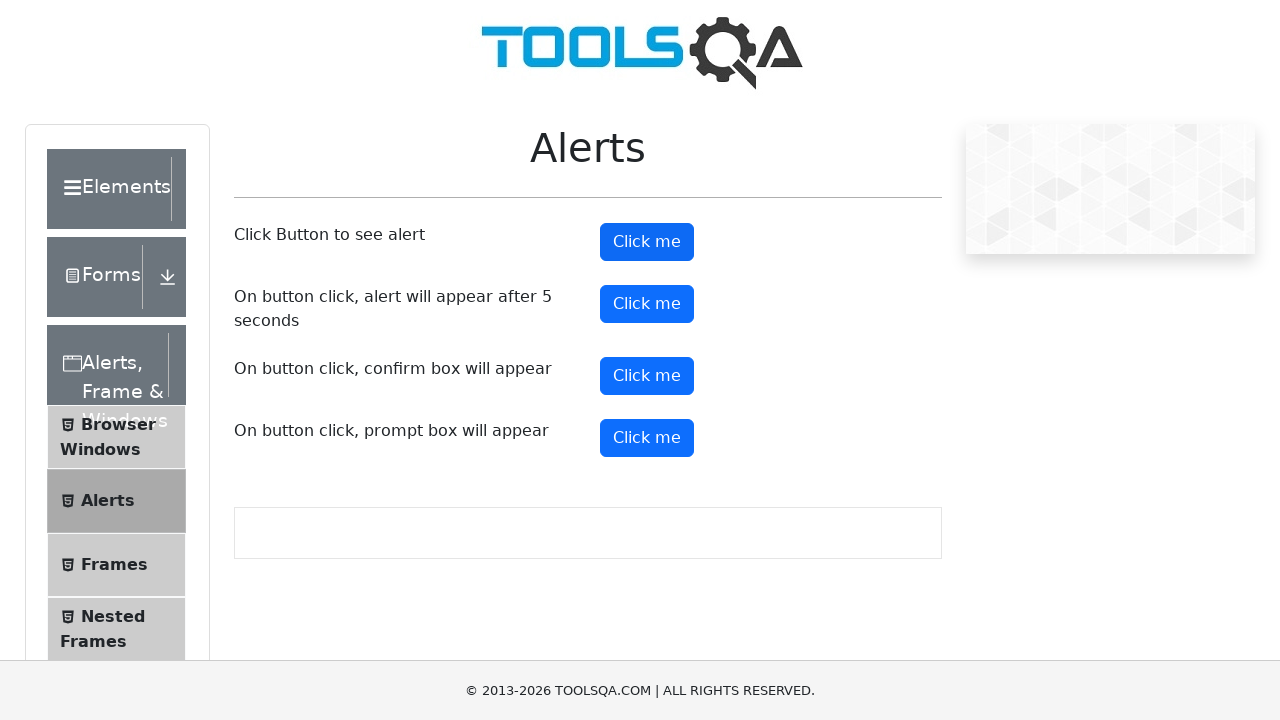

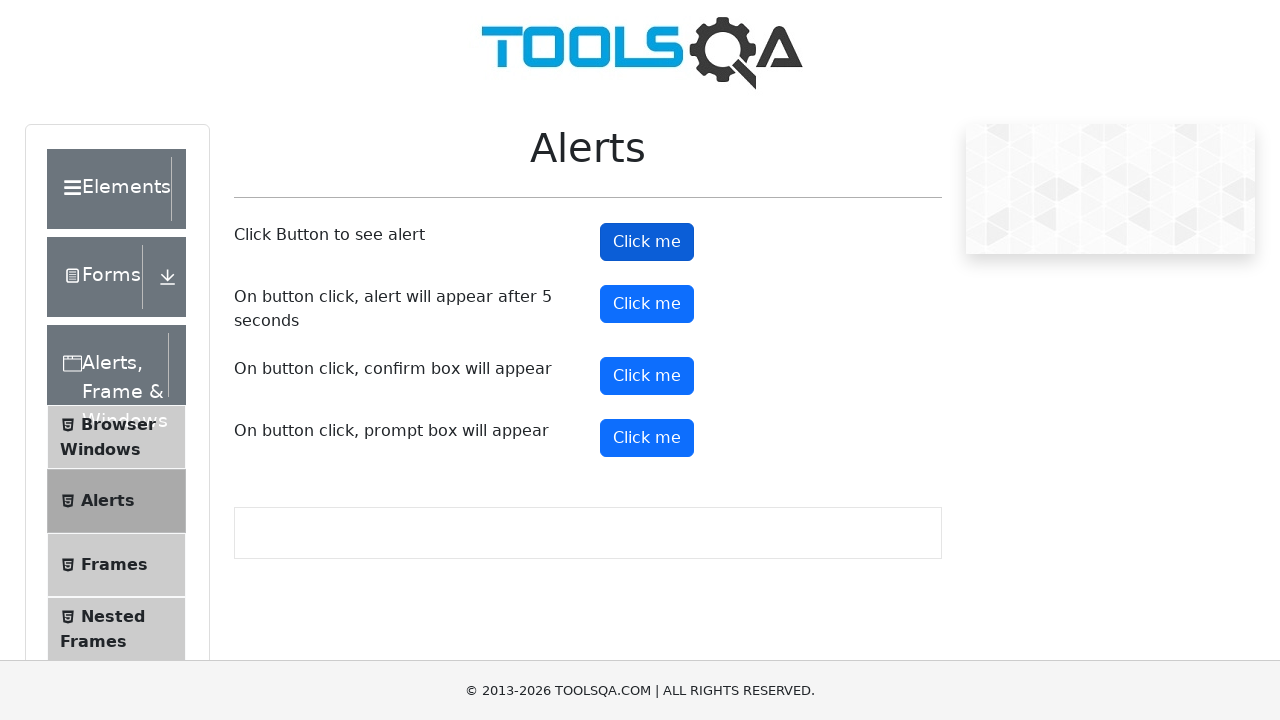